Tests JavaScript prompt dialog by clicking the third button, entering text, and accepting the prompt

Starting URL: https://the-internet.herokuapp.com/javascript_alerts

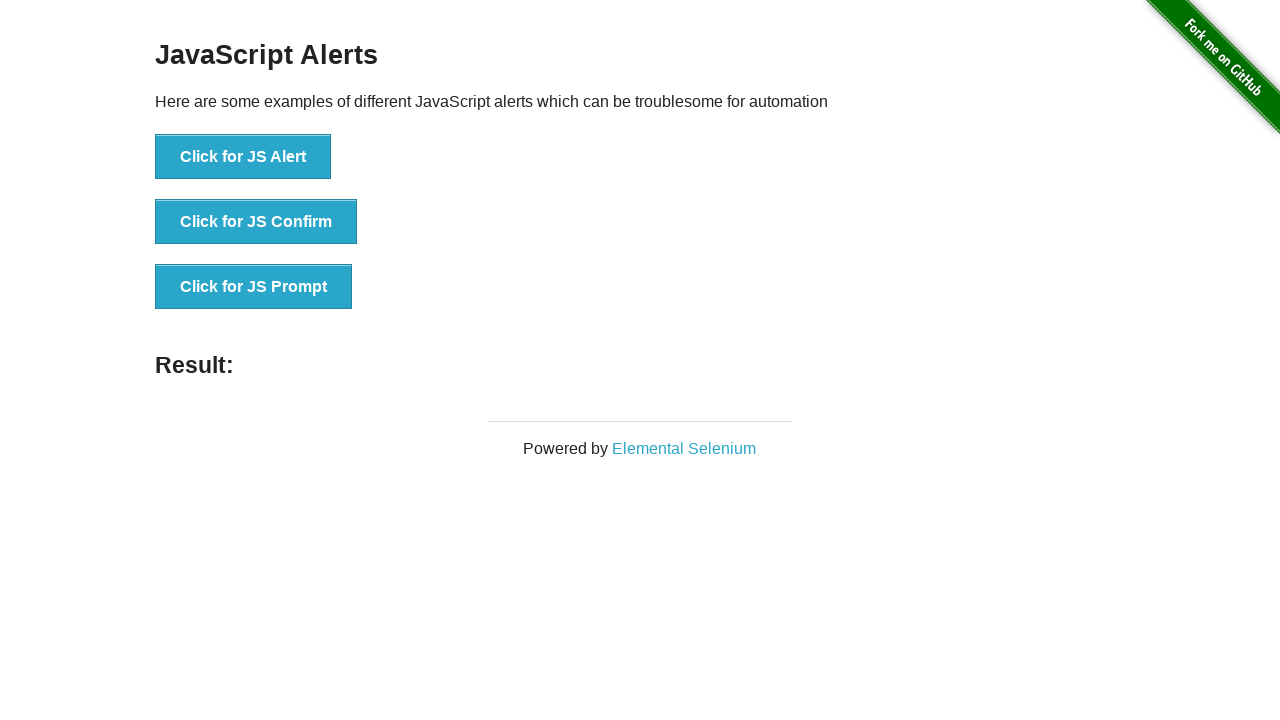

Set up dialog handler to accept prompt with text 'beyza omac'
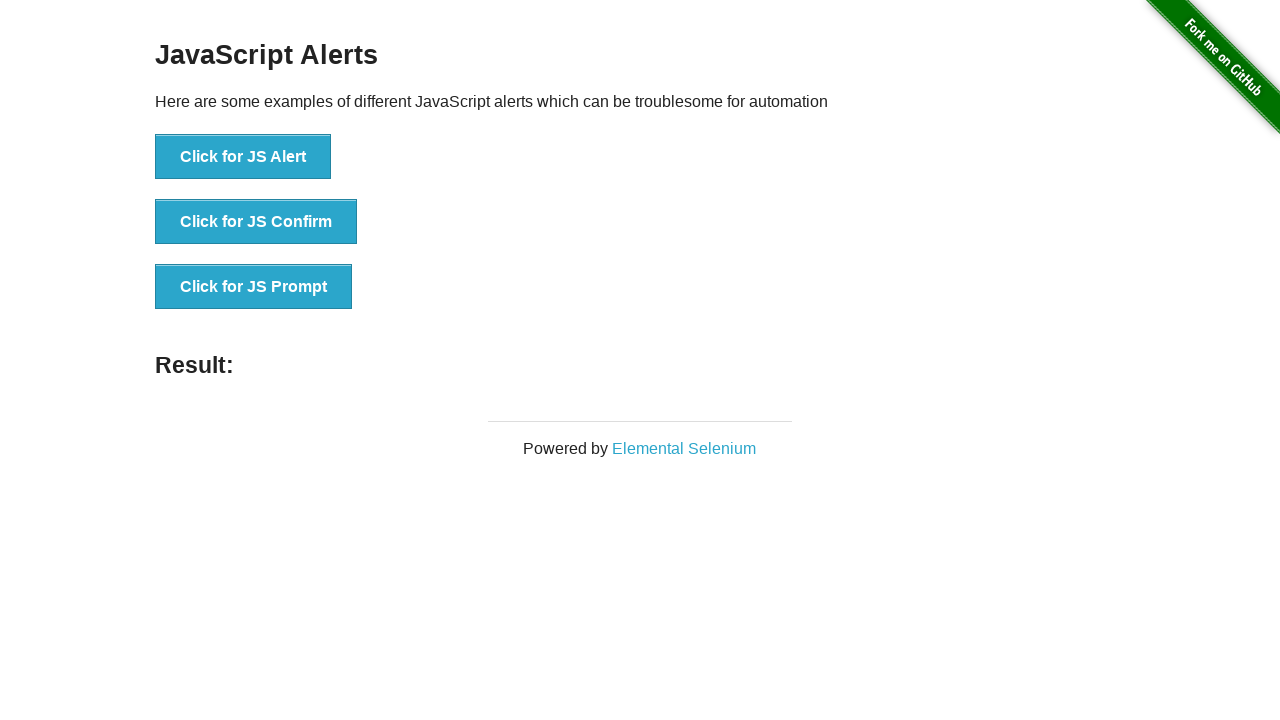

Clicked the JS Prompt button at (254, 287) on text='Click for JS Prompt'
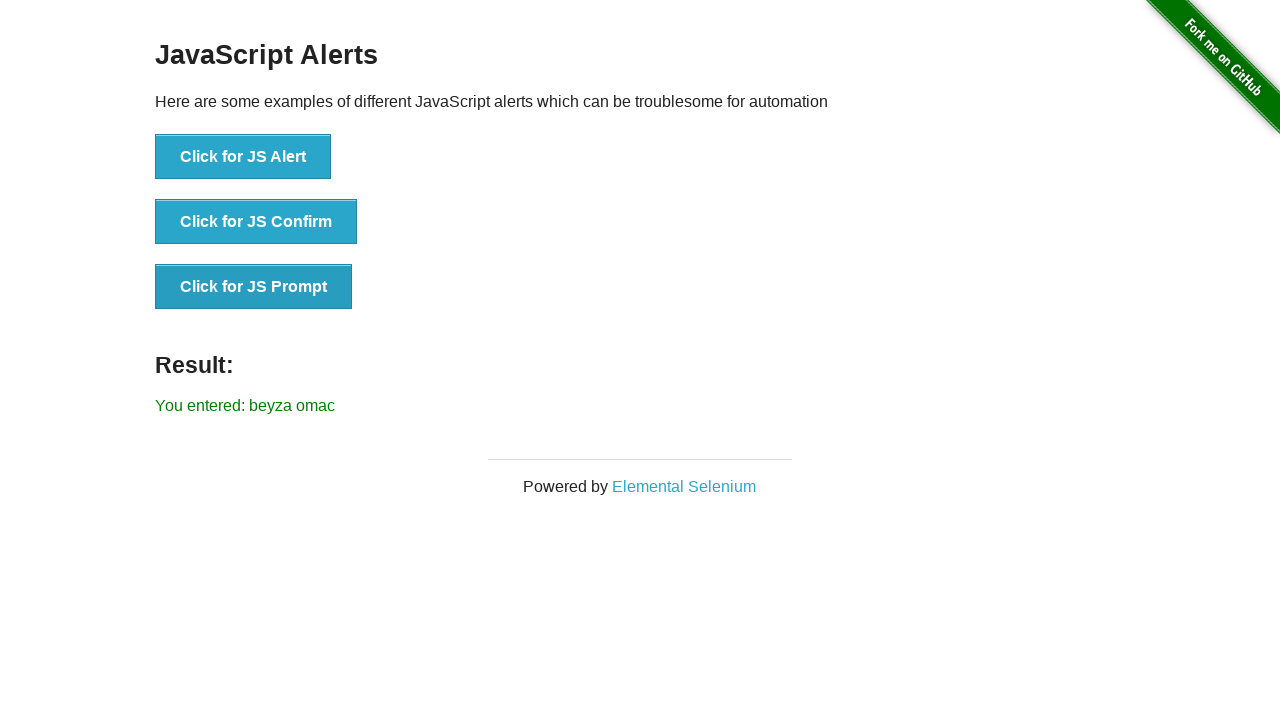

Retrieved result text from #result element
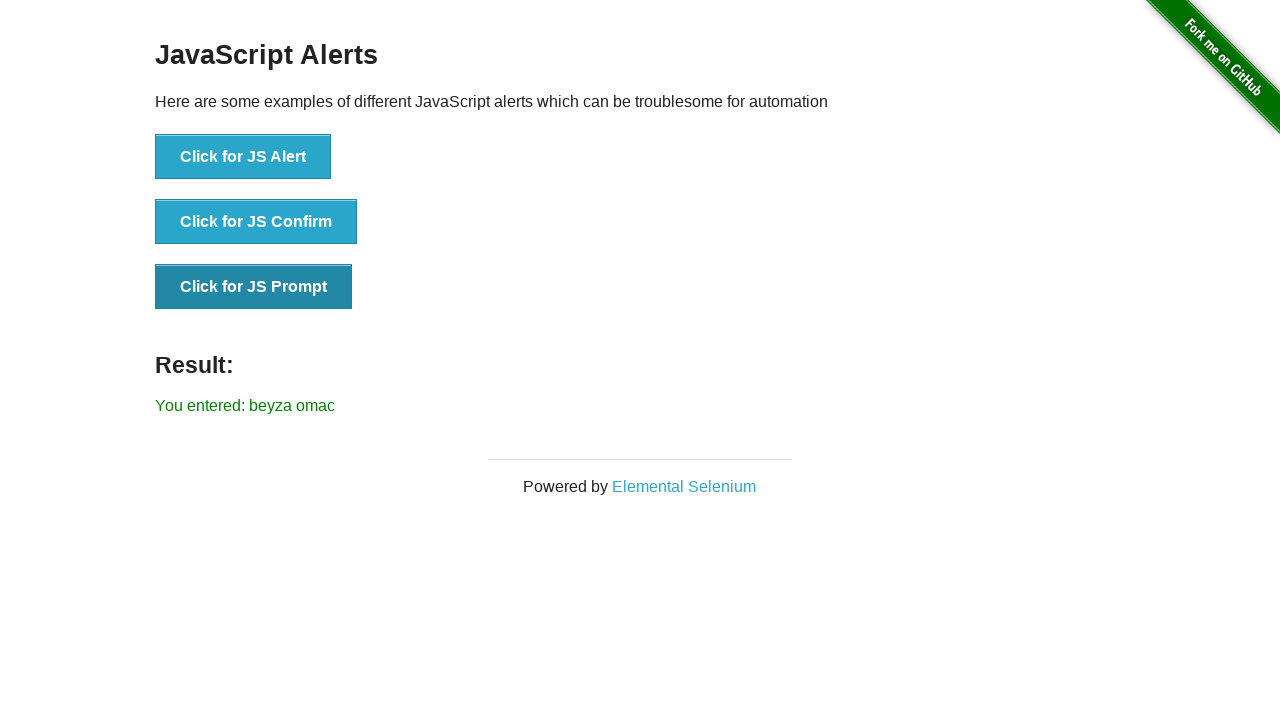

Verified that 'beyza omac' appears in the result text
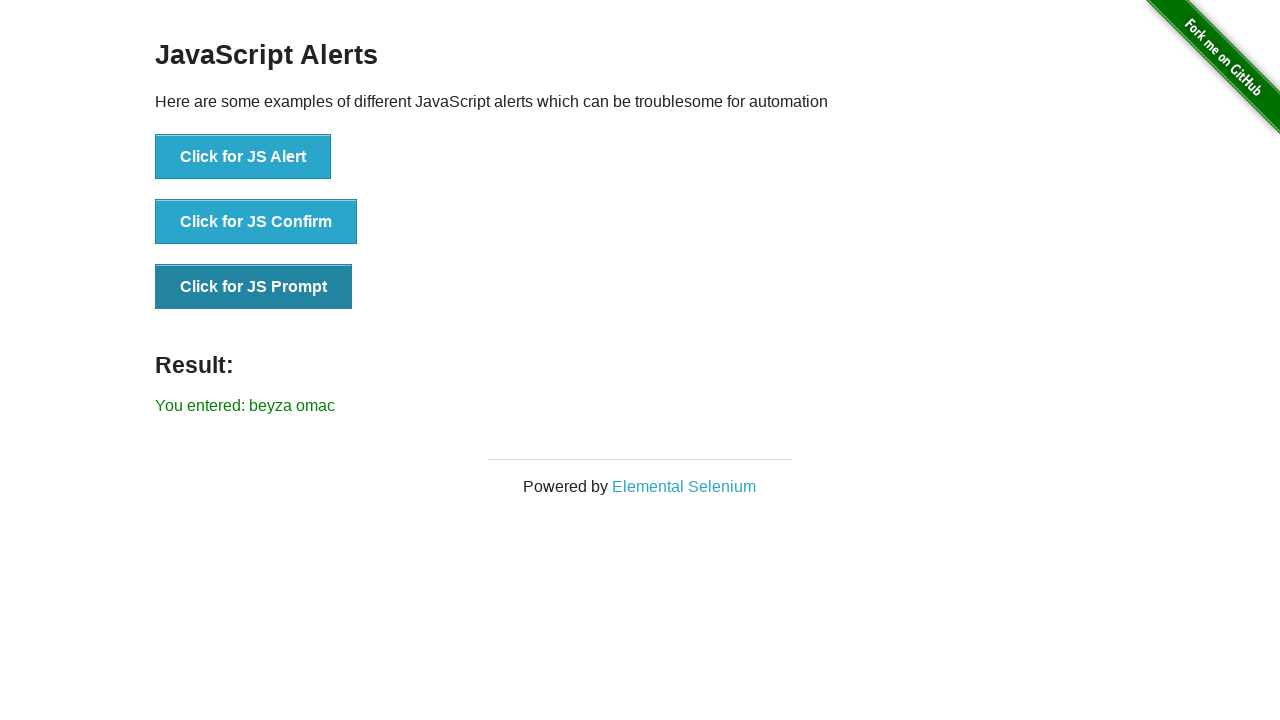

Located the Elemental Selenium link
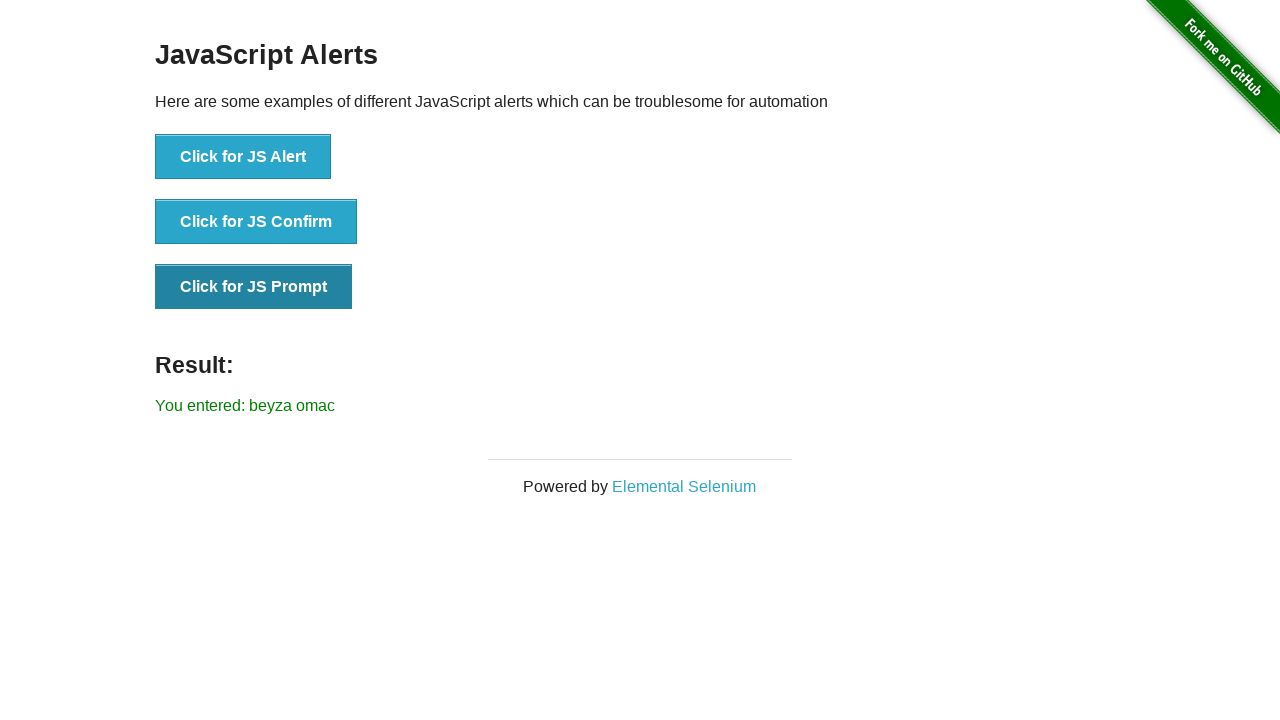

Verified Elemental Selenium link text matches expected value
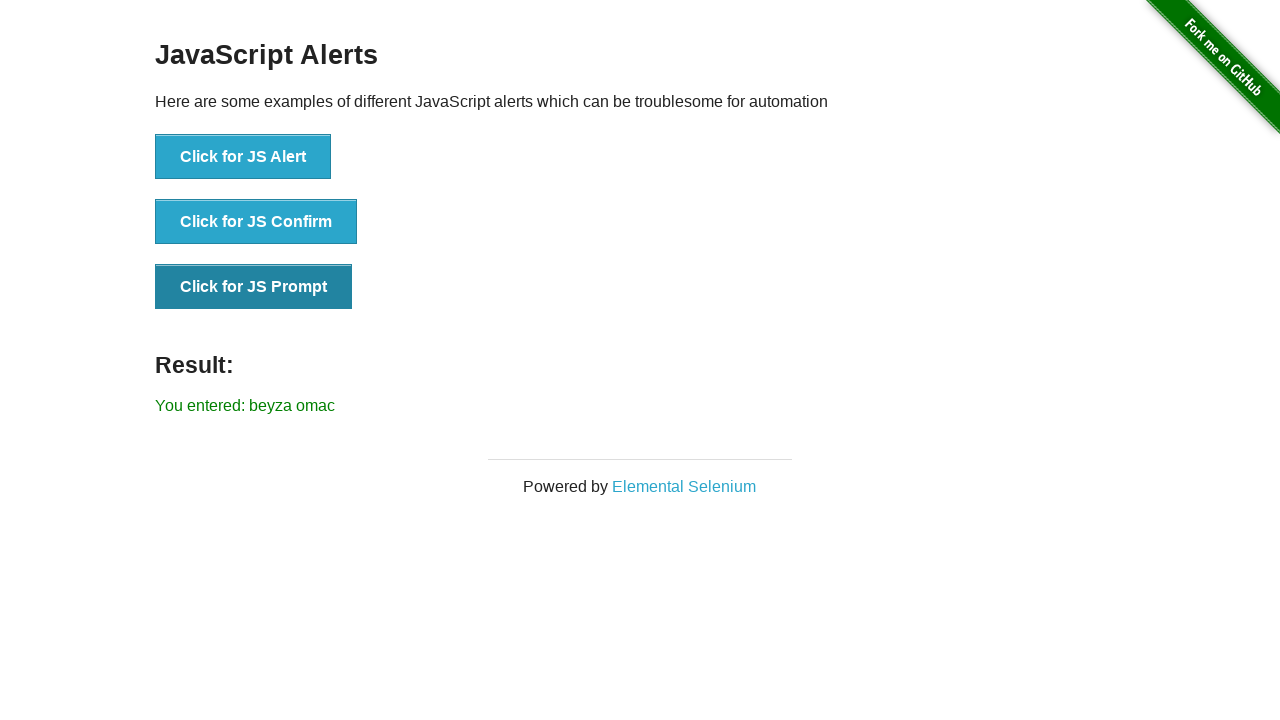

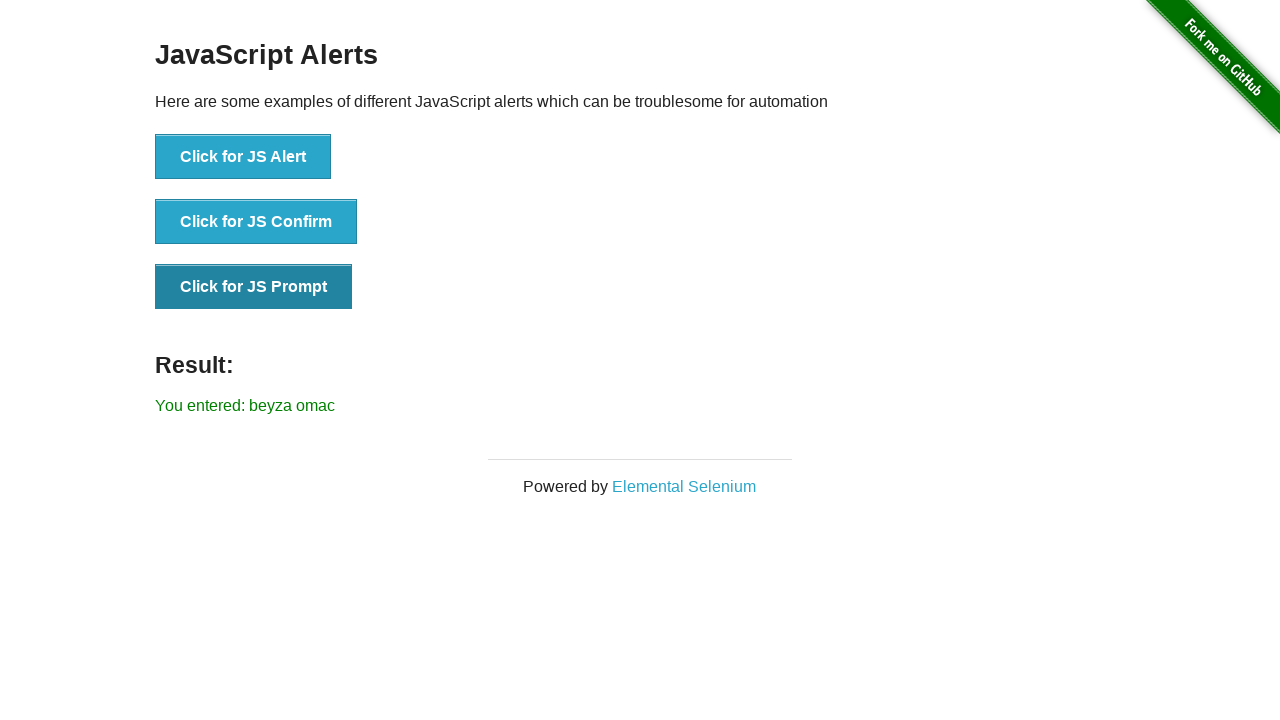